Tests iframe interaction by filling text inputs in five different frames on a demo page, demonstrating how to work with nested frames in Playwright.

Starting URL: https://ui.vision/demo/webtest/frames/

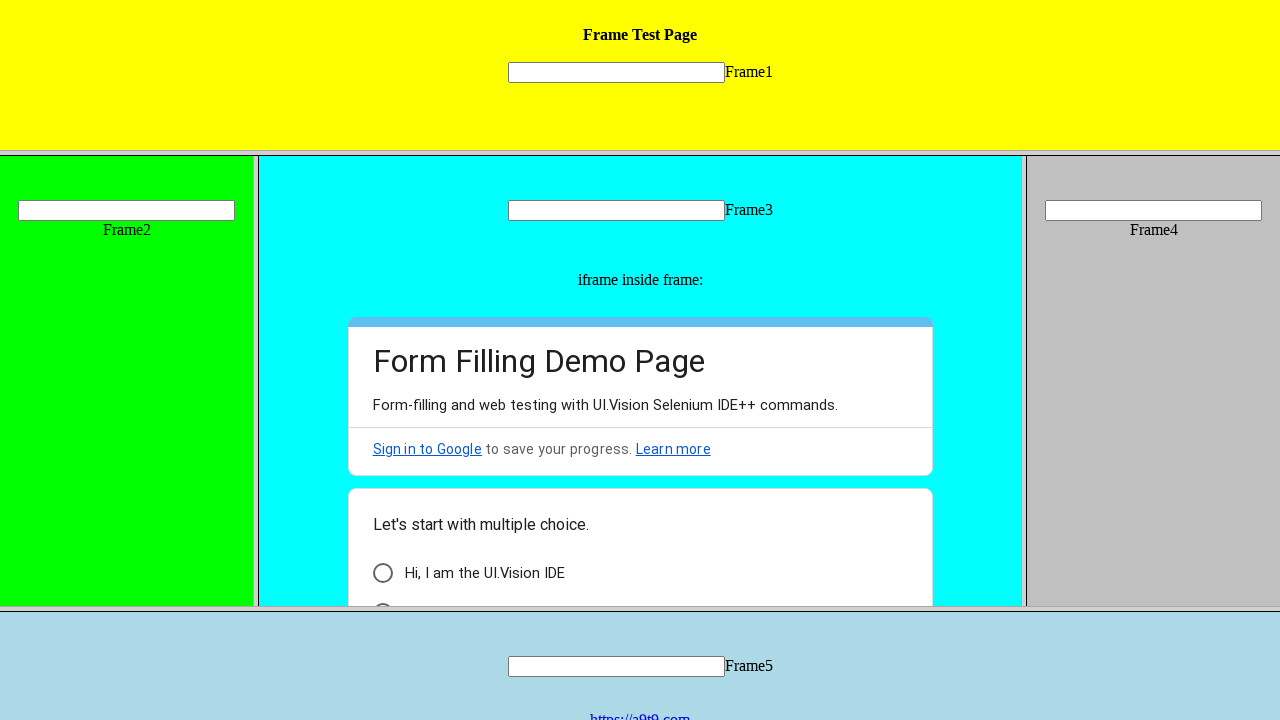

Waited for page to fully load (networkidle)
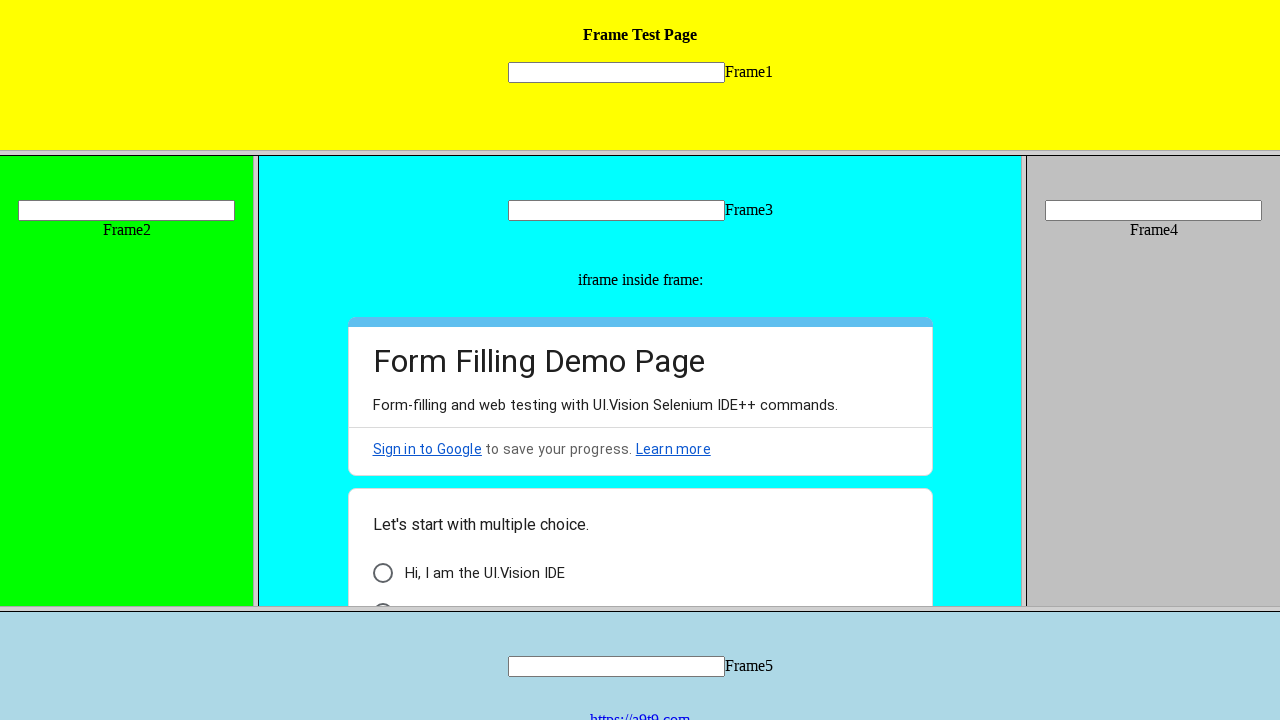

Located frame 1
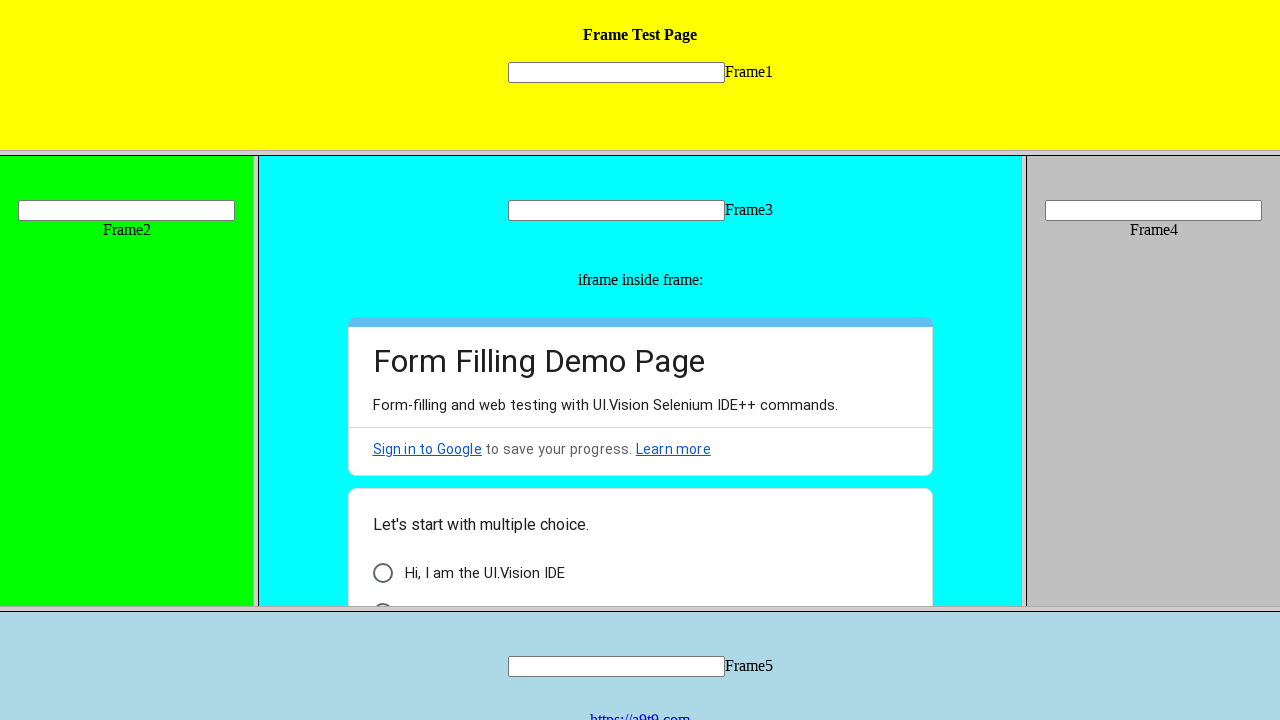

Filled text input in frame 1 with 'Rohit' on //input[@name='mytext1']
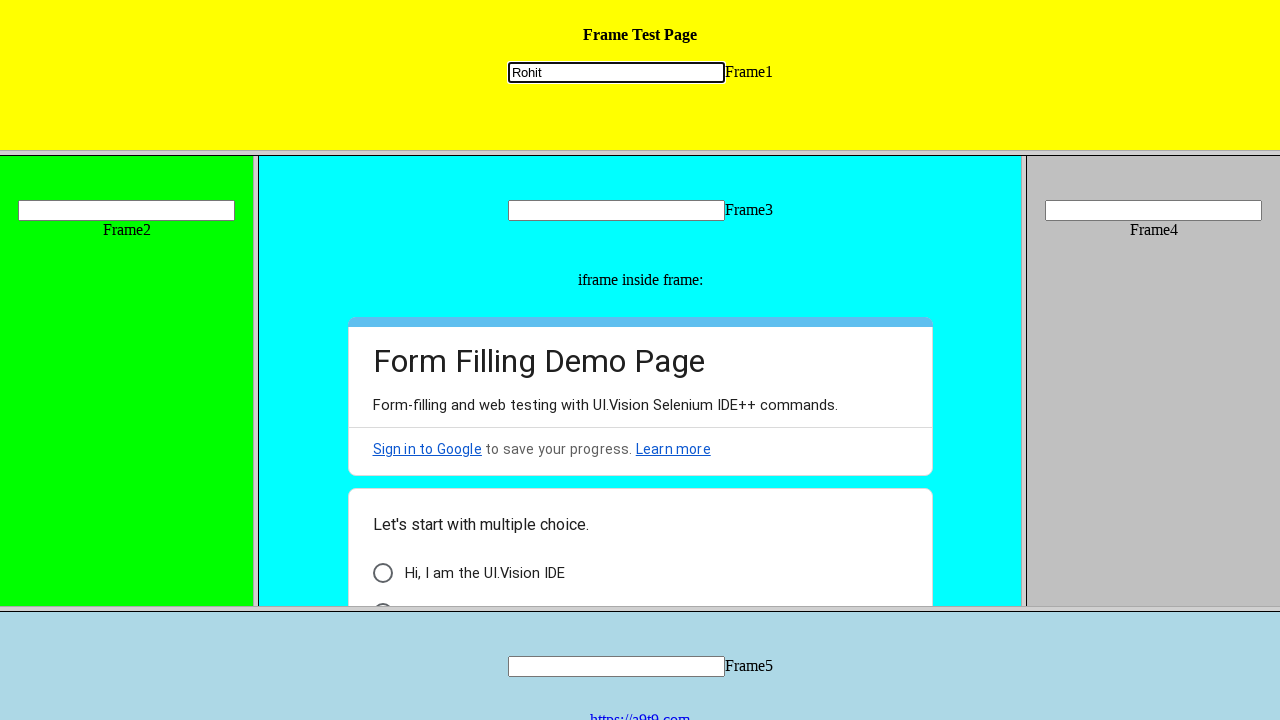

Located frame 2
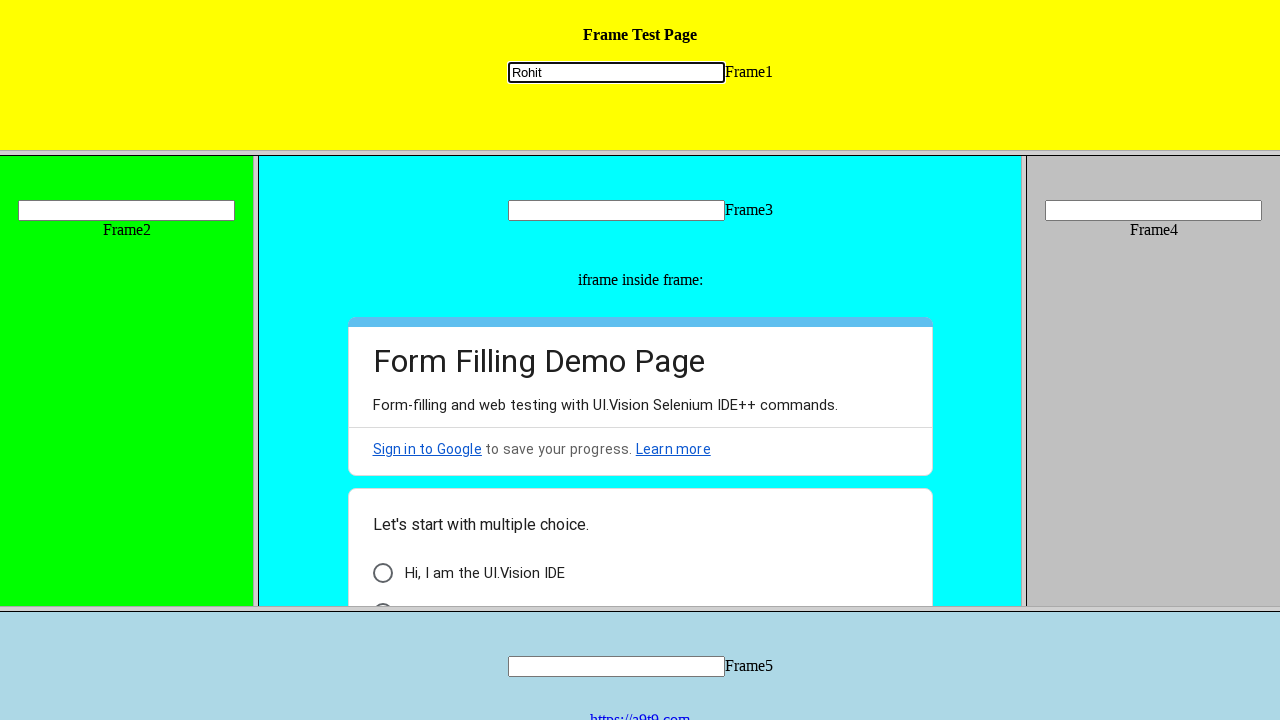

Filled text input in frame 2 with 'King' on //input[@name='mytext2']
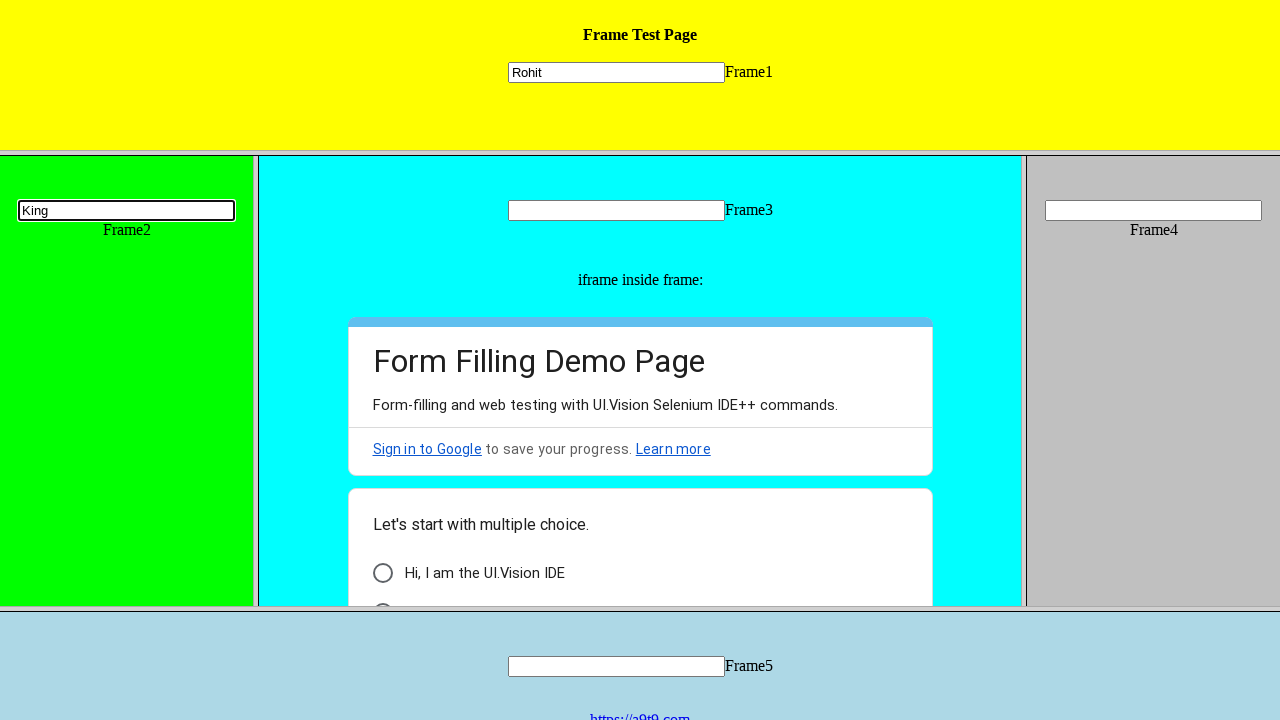

Located frame 3
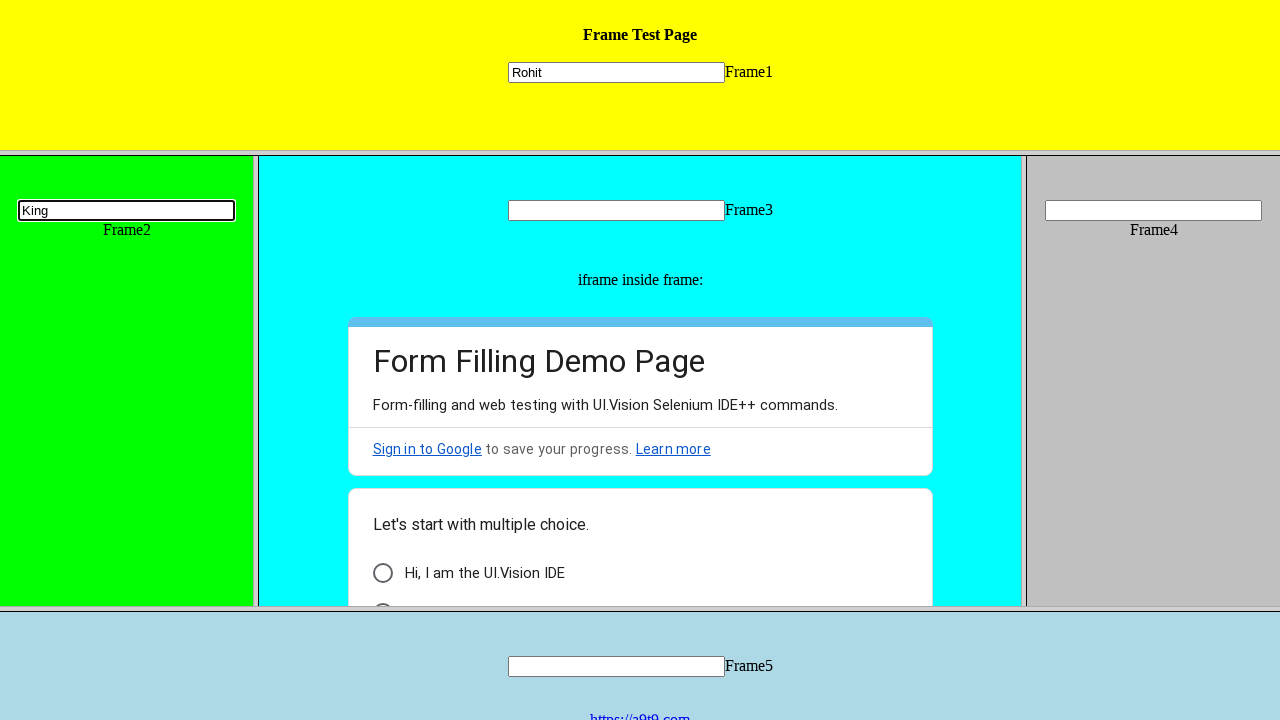

Filled text input in frame 3 with 'Tony' on //input[@name='mytext3']
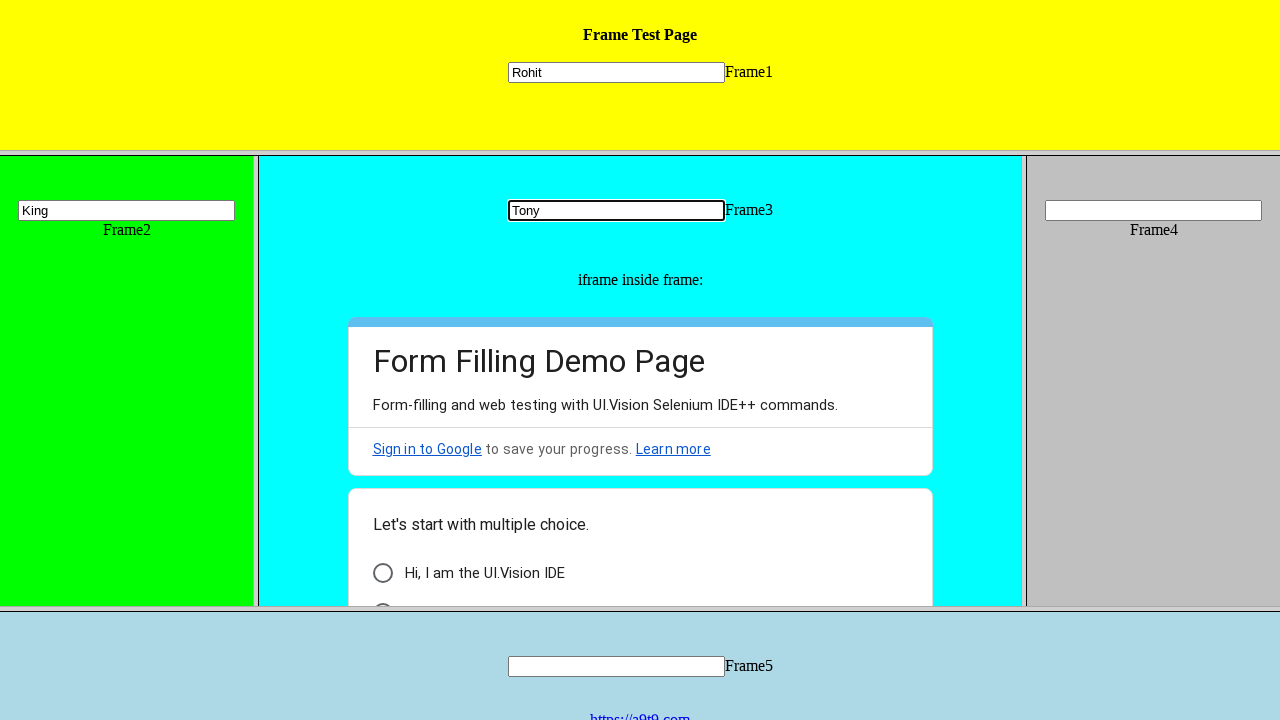

Located frame 4
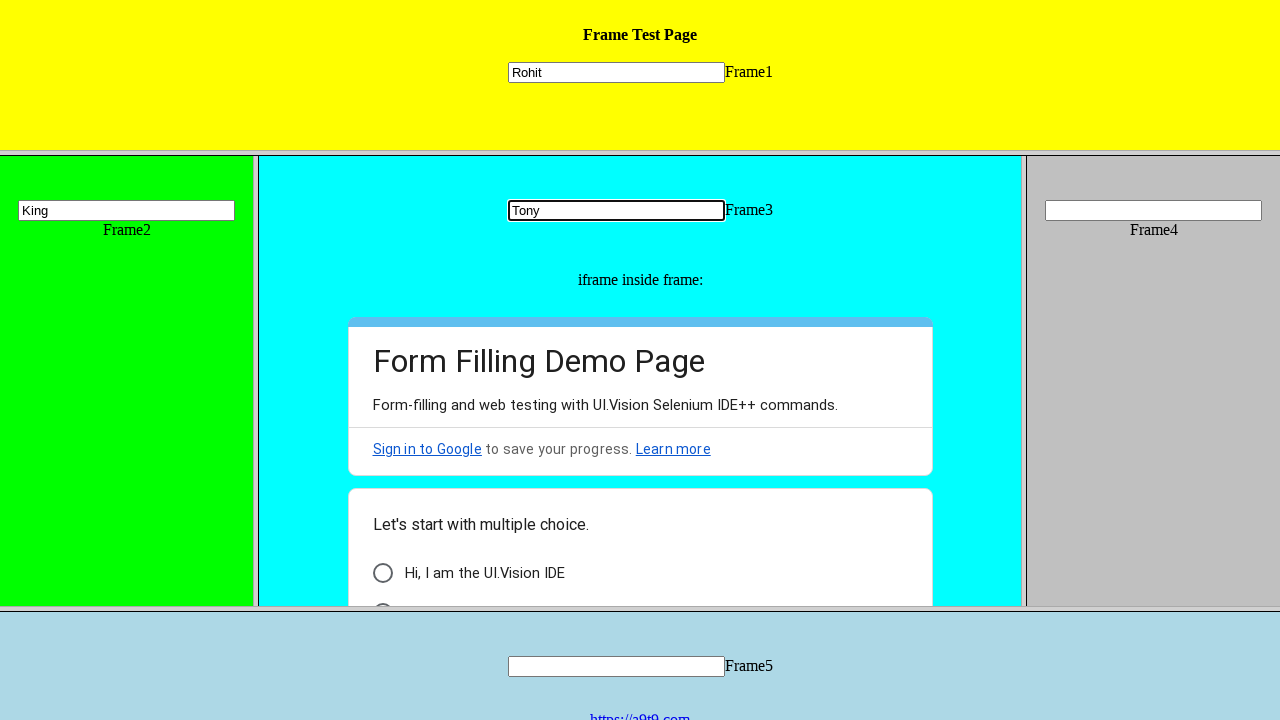

Filled text input in frame 4 with 'Babu' on //input[@name='mytext4']
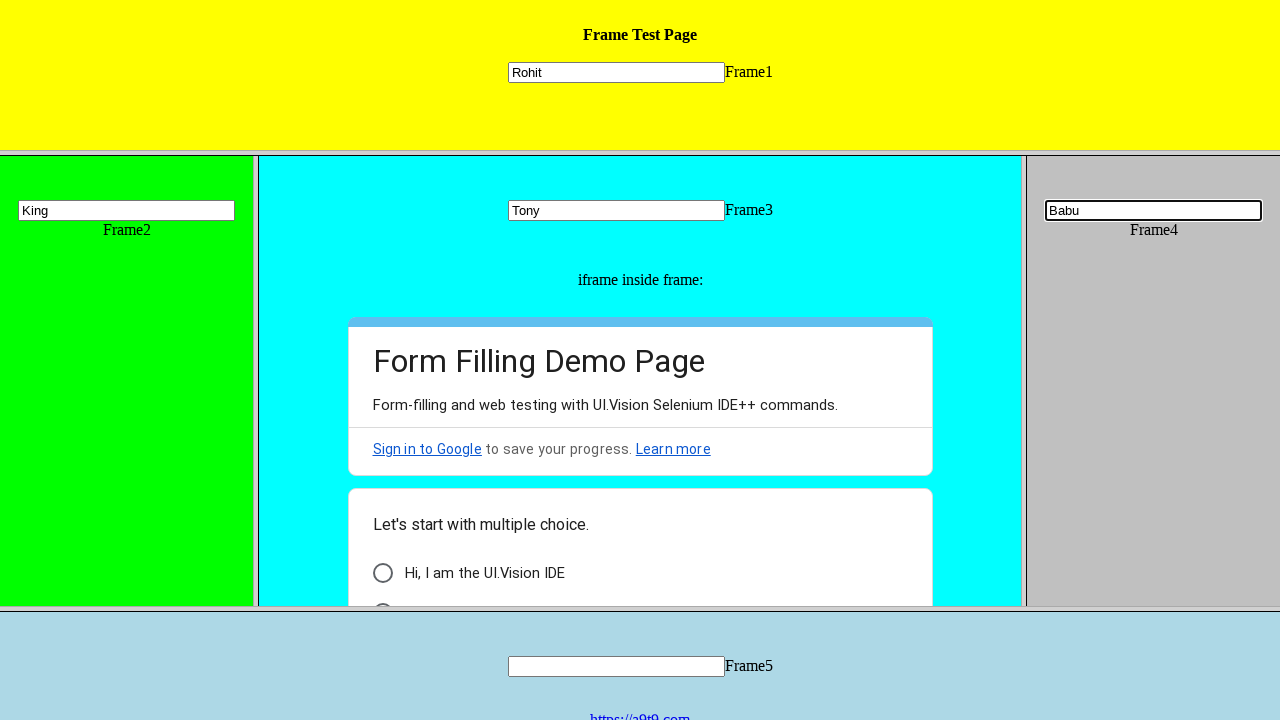

Located frame 5
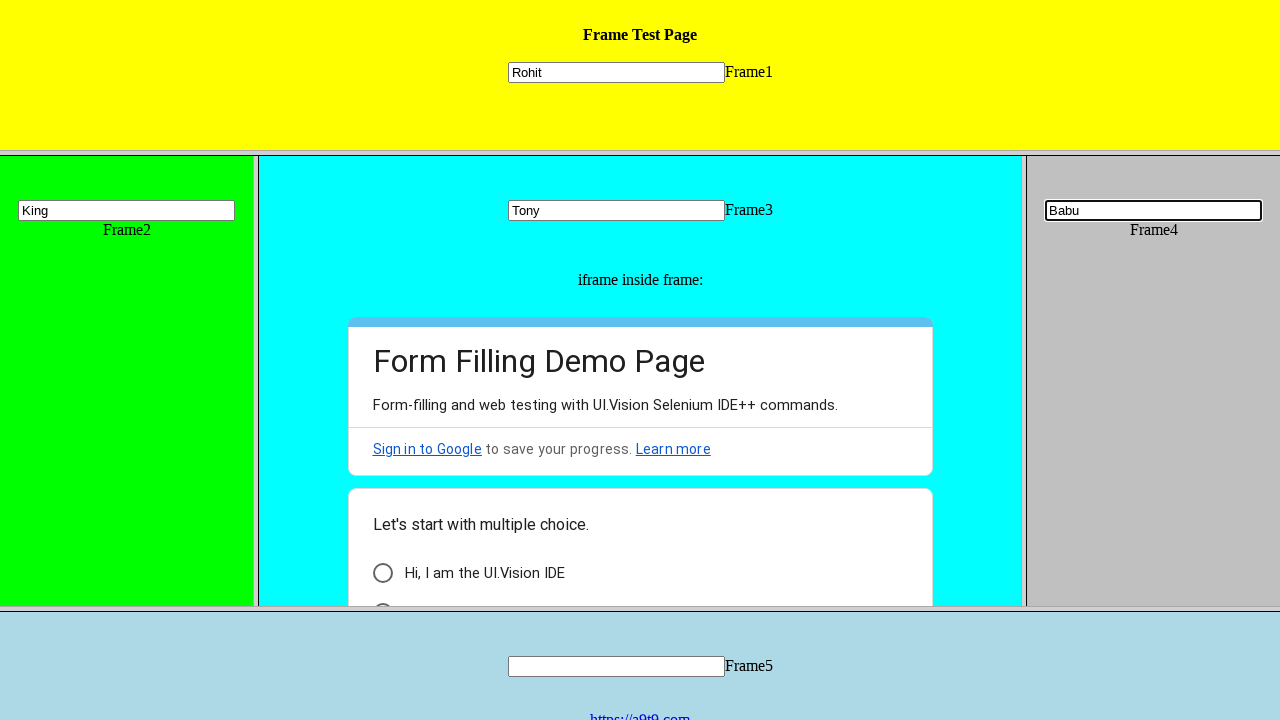

Filled text input in frame 5 with 'Nandha' on //input[@name='mytext5']
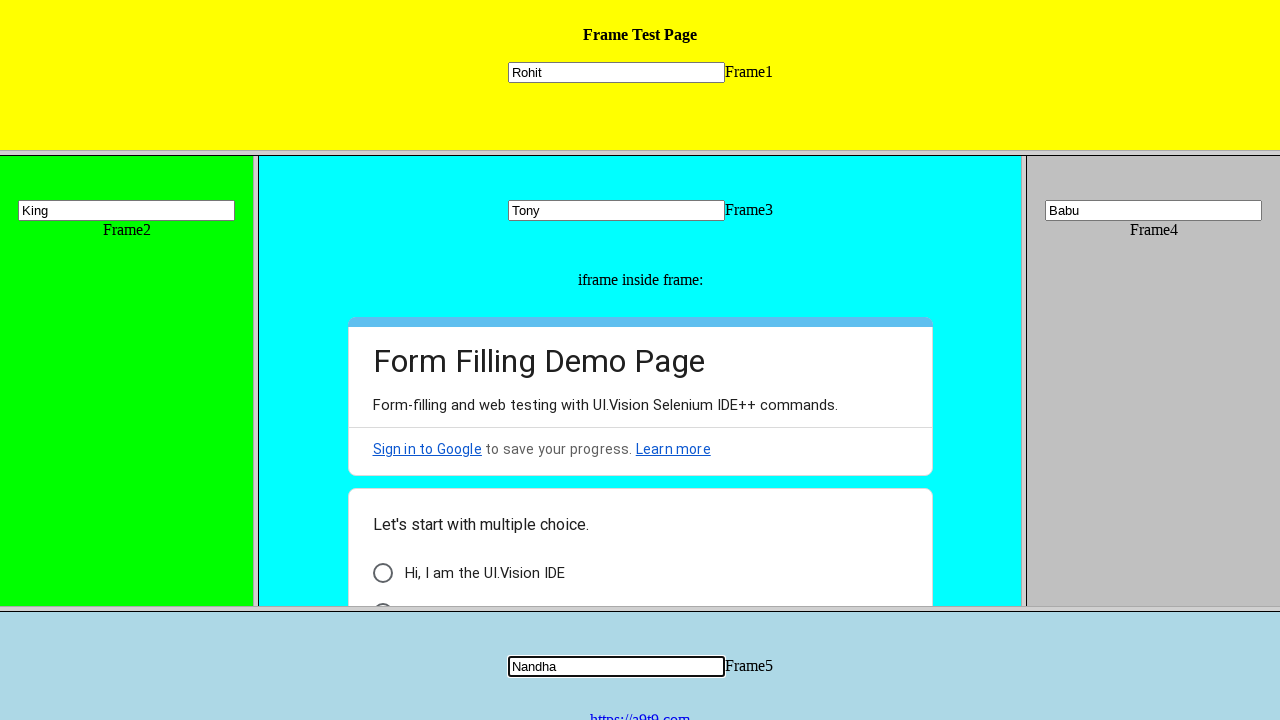

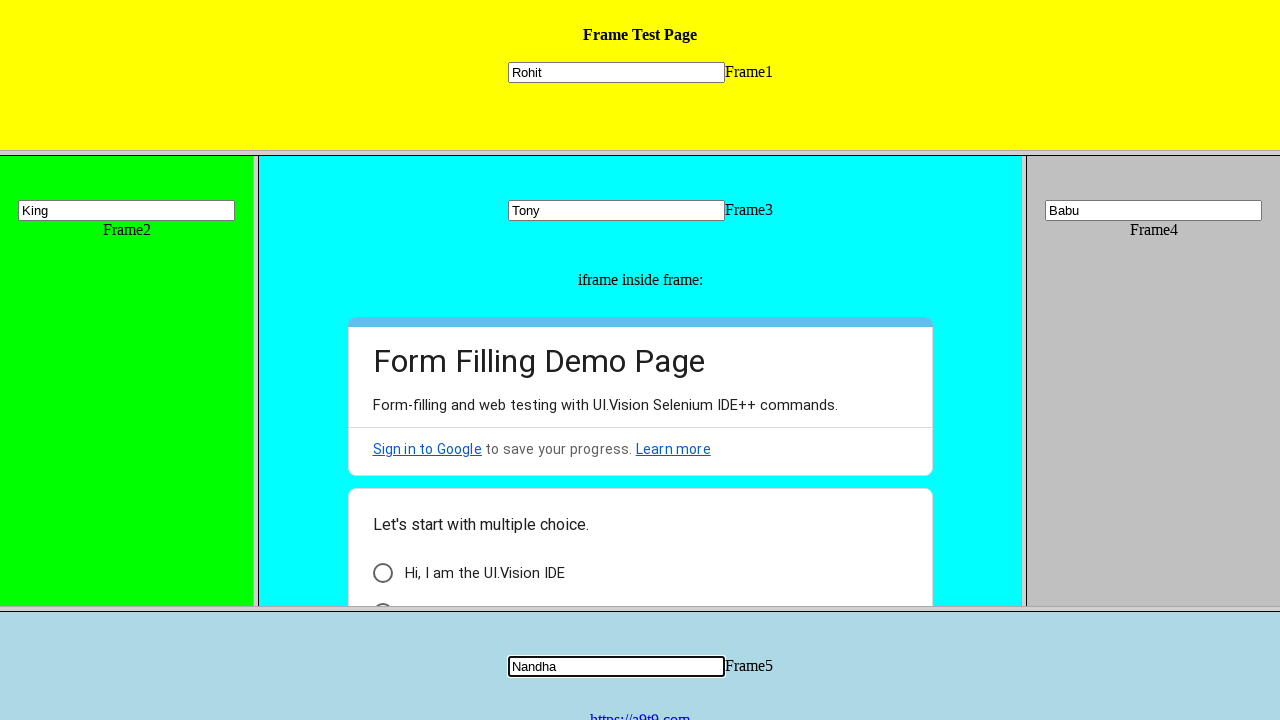